Retrieves a hidden attribute value from an element, calculates a mathematical result using logarithm and sine functions, fills in the answer field, checks required checkboxes, and submits the form.

Starting URL: http://suninjuly.github.io/get_attribute.html

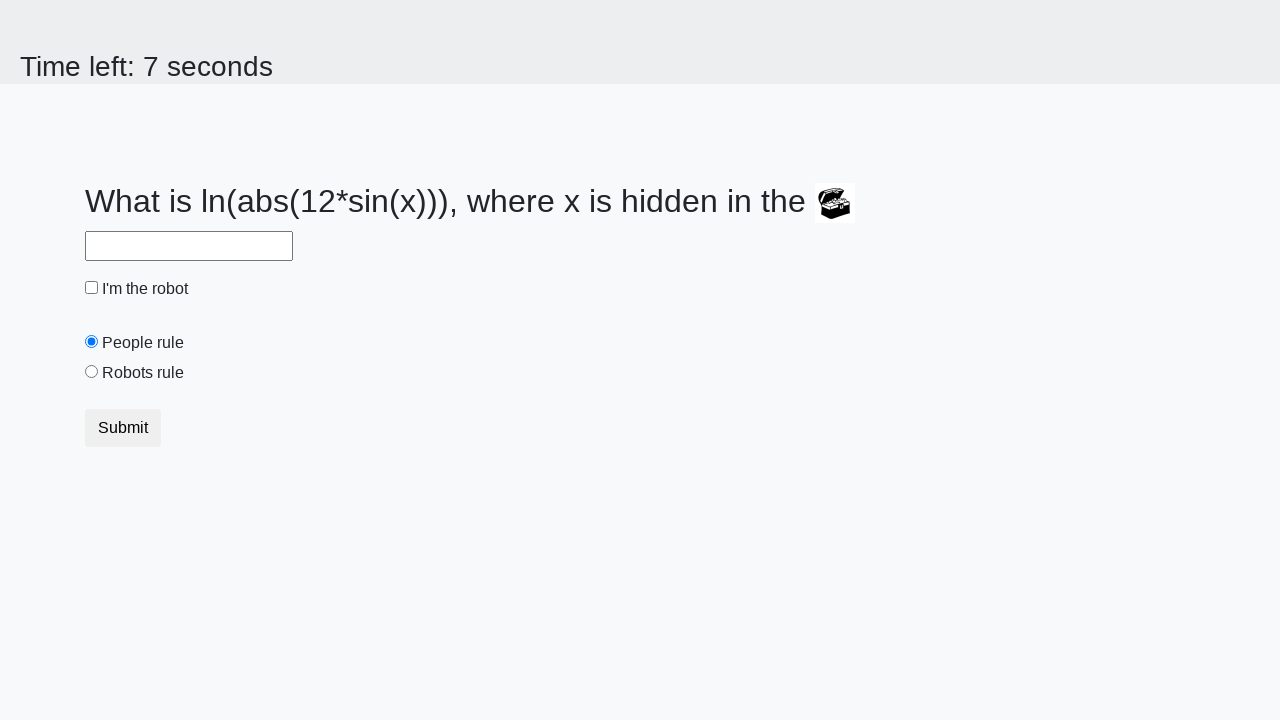

Retrieved hidden valuex attribute from treasure element
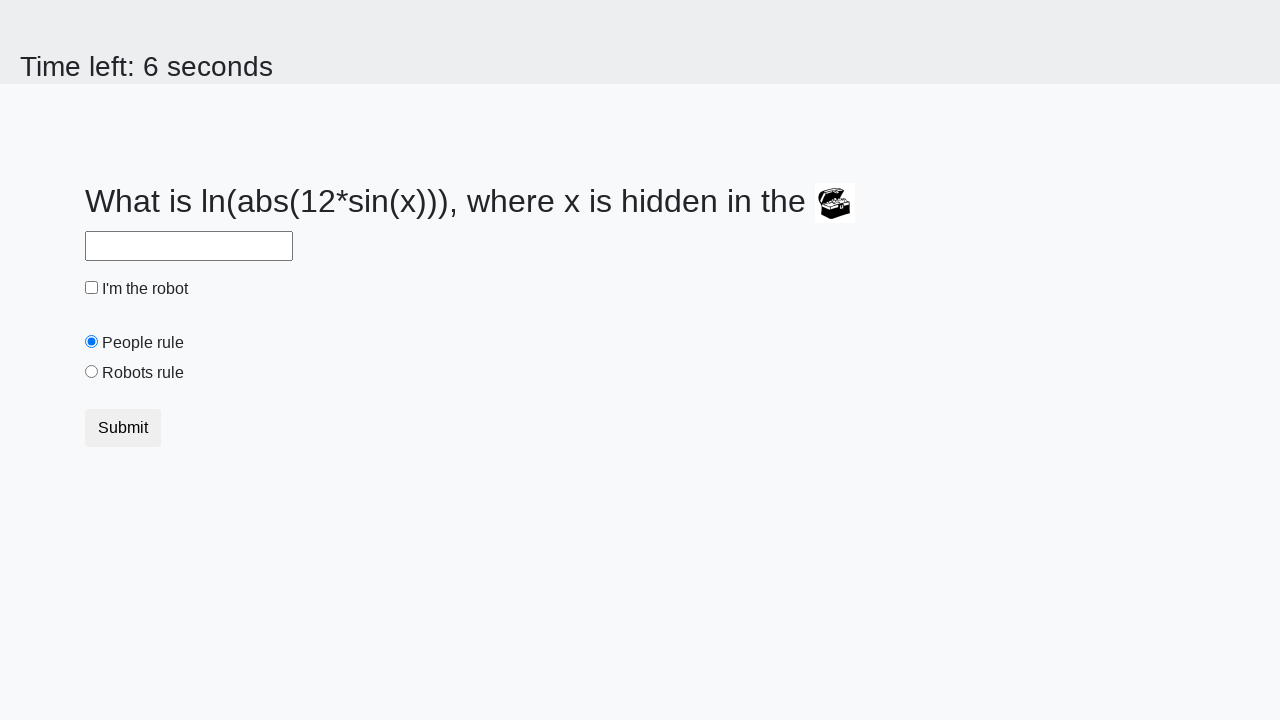

Calculated answer using logarithm and sine functions
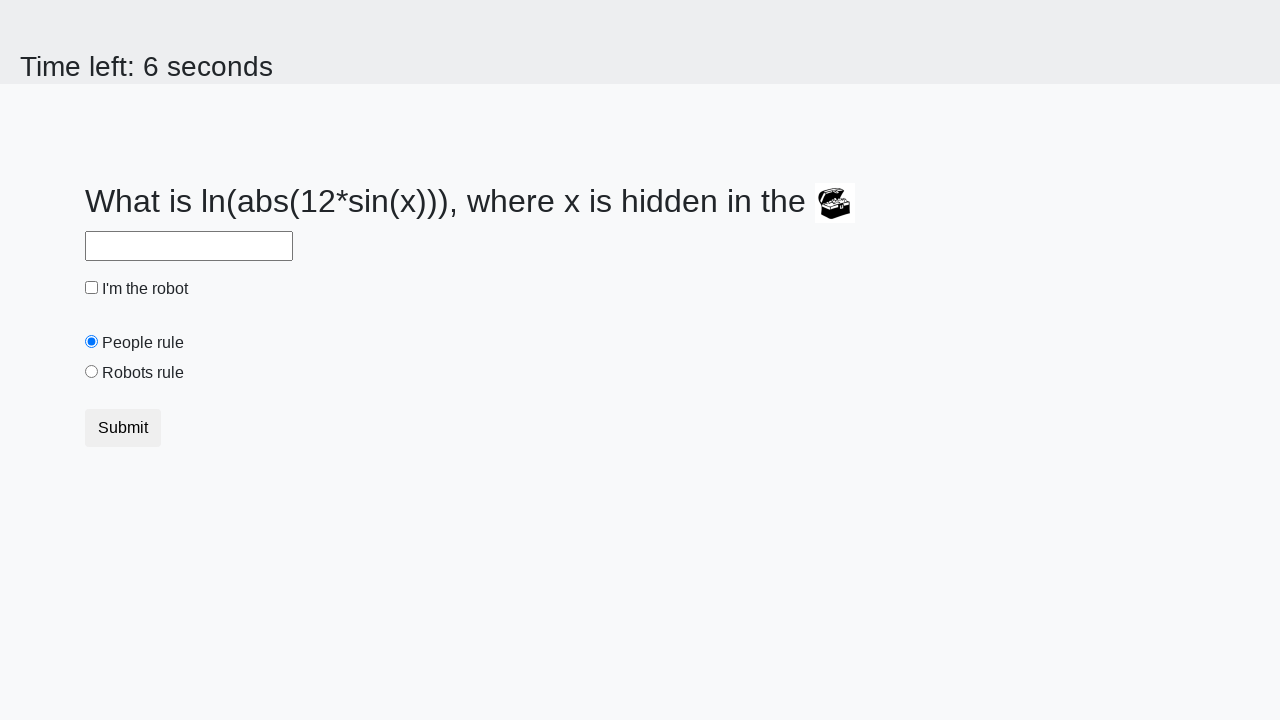

Filled answer field with calculated value on #answer
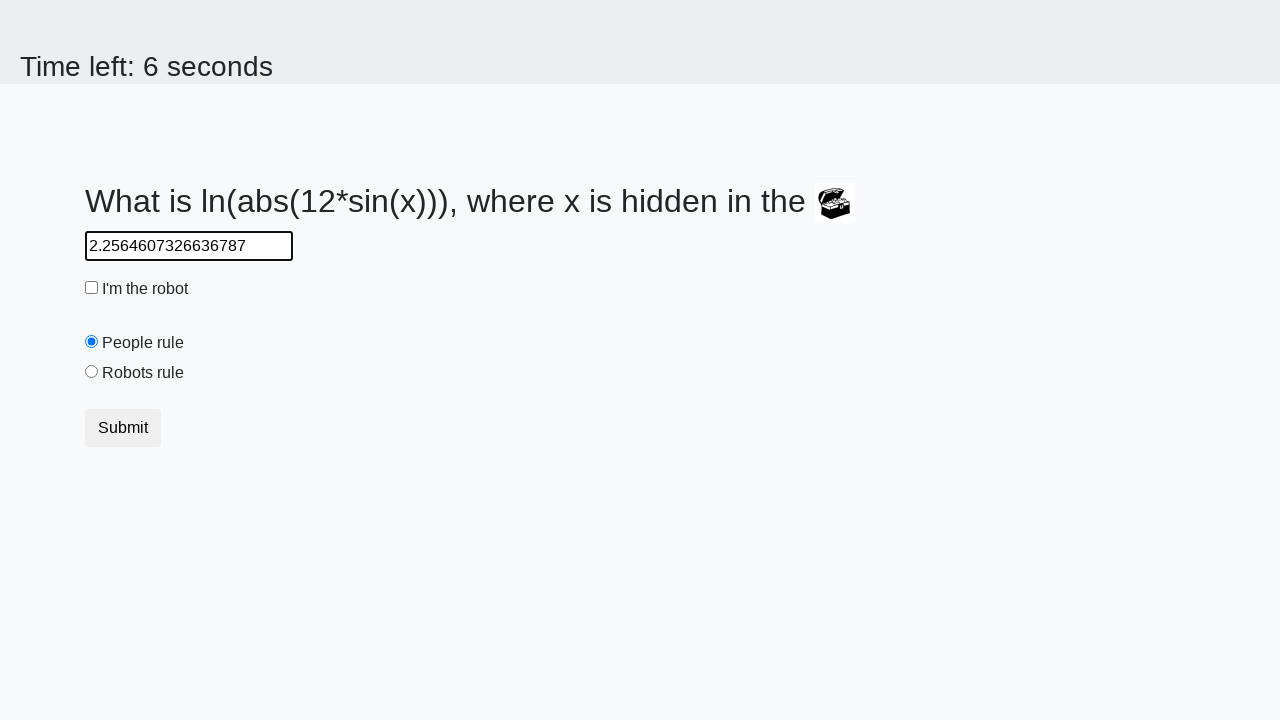

Checked the robot checkbox at (92, 288) on #robotCheckbox
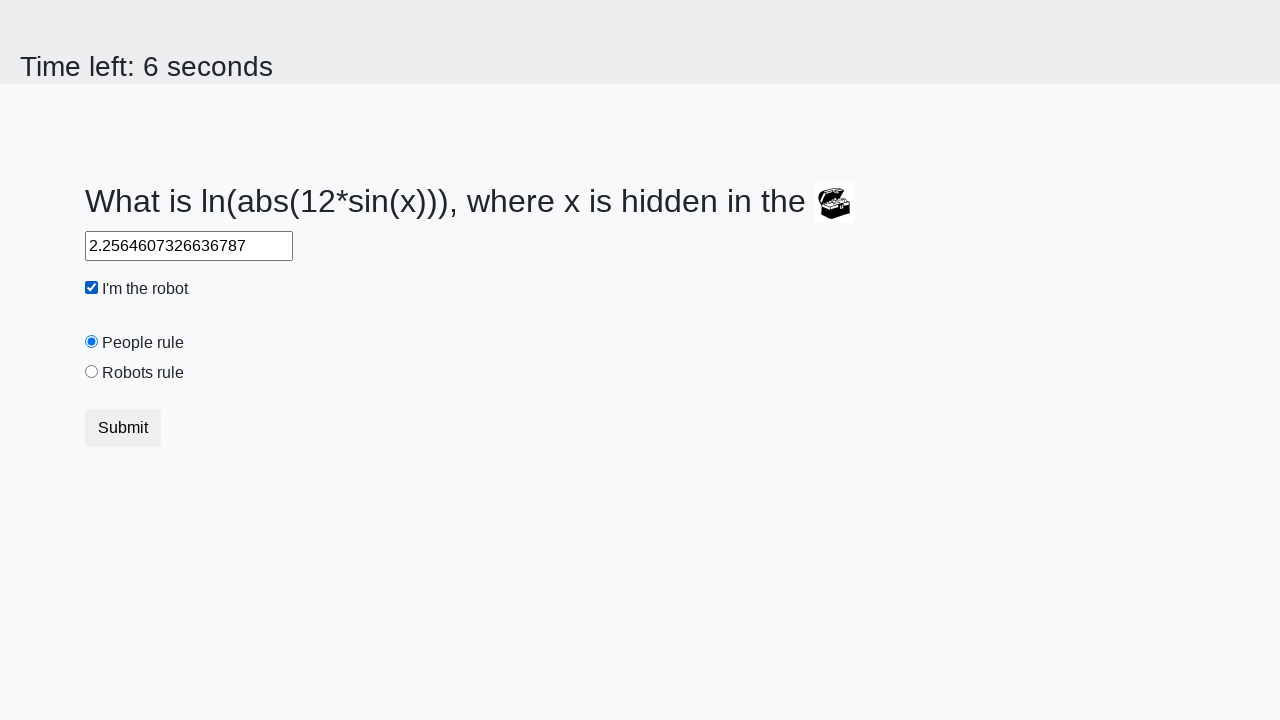

Checked the robots rule checkbox at (92, 372) on #robotsRule
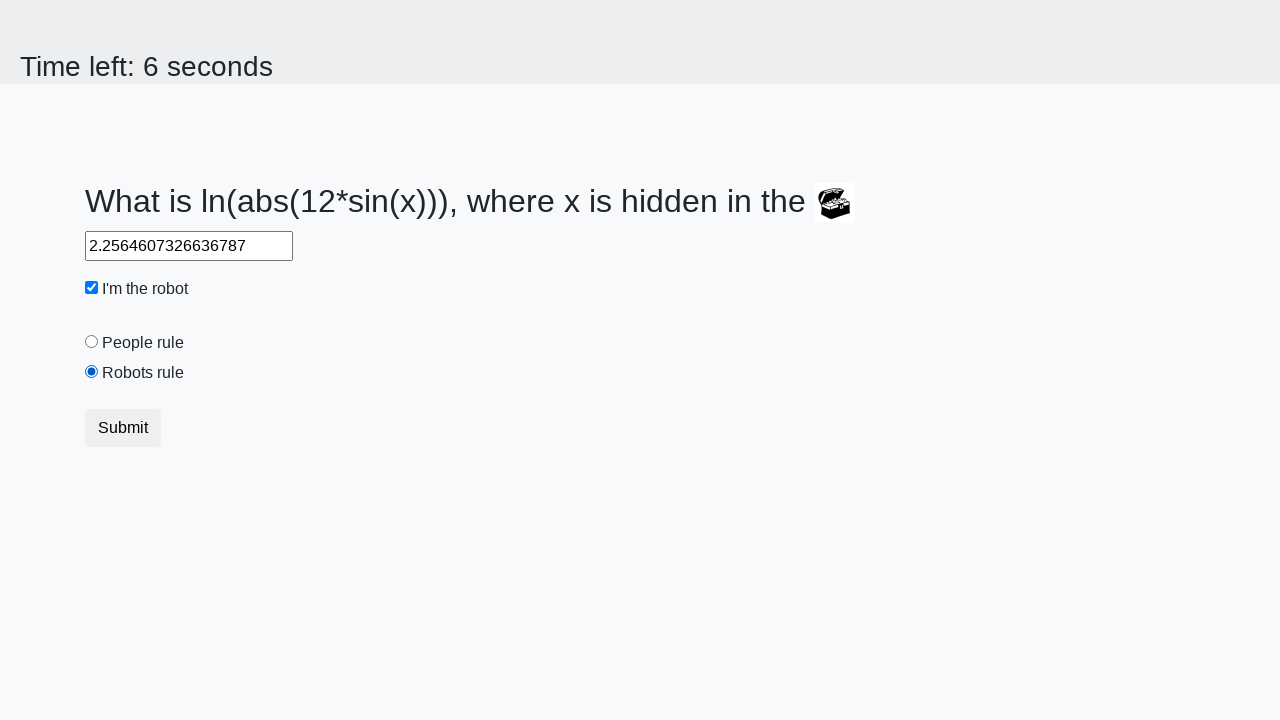

Clicked submit button to submit the form at (123, 428) on button
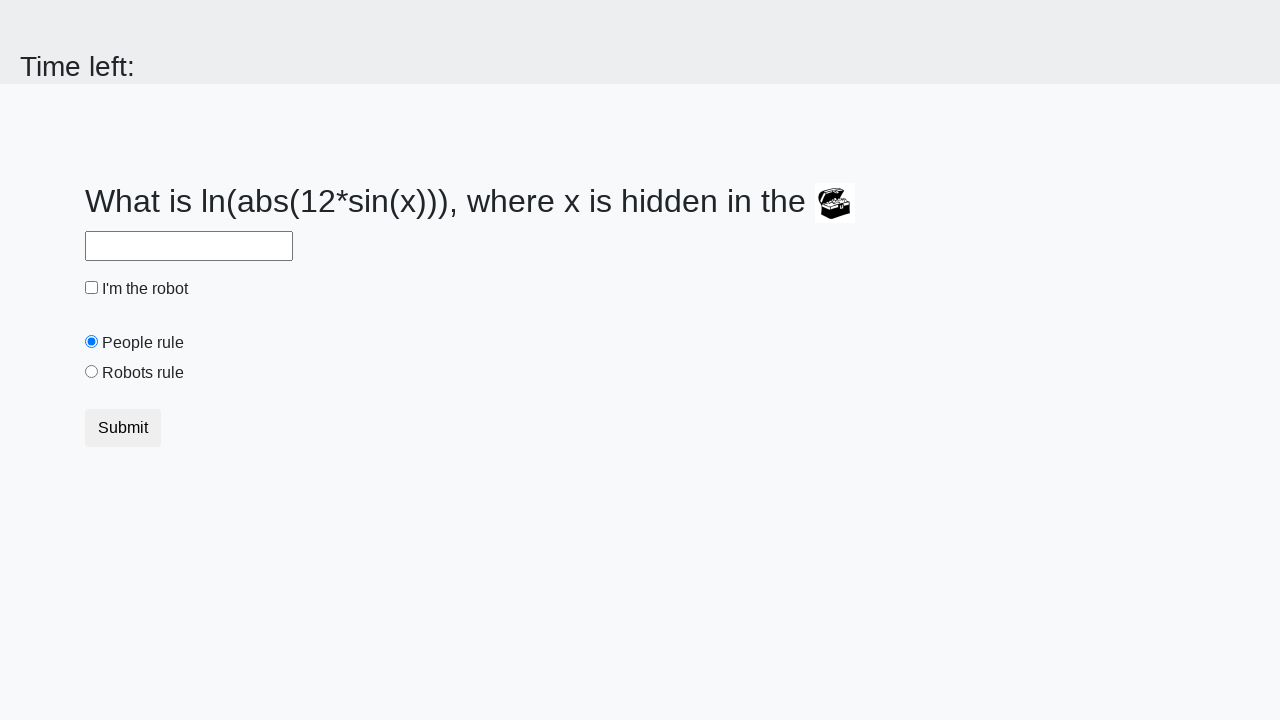

Waited for form submission to process
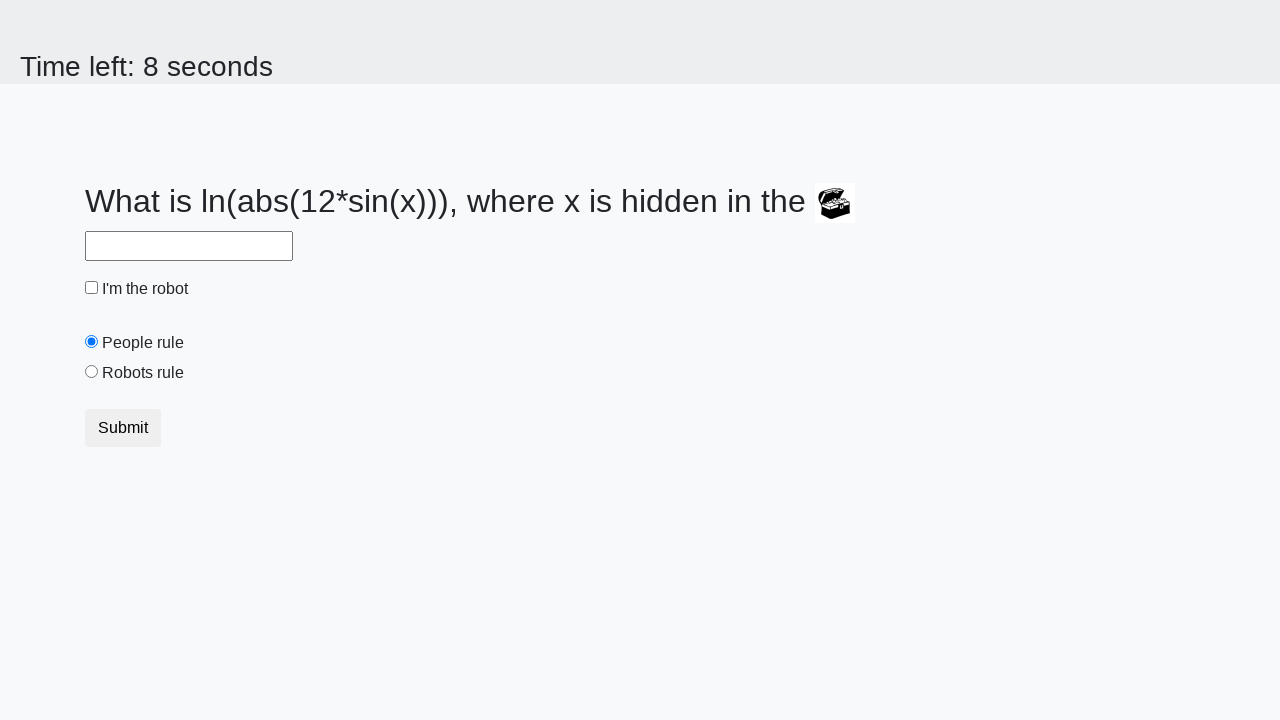

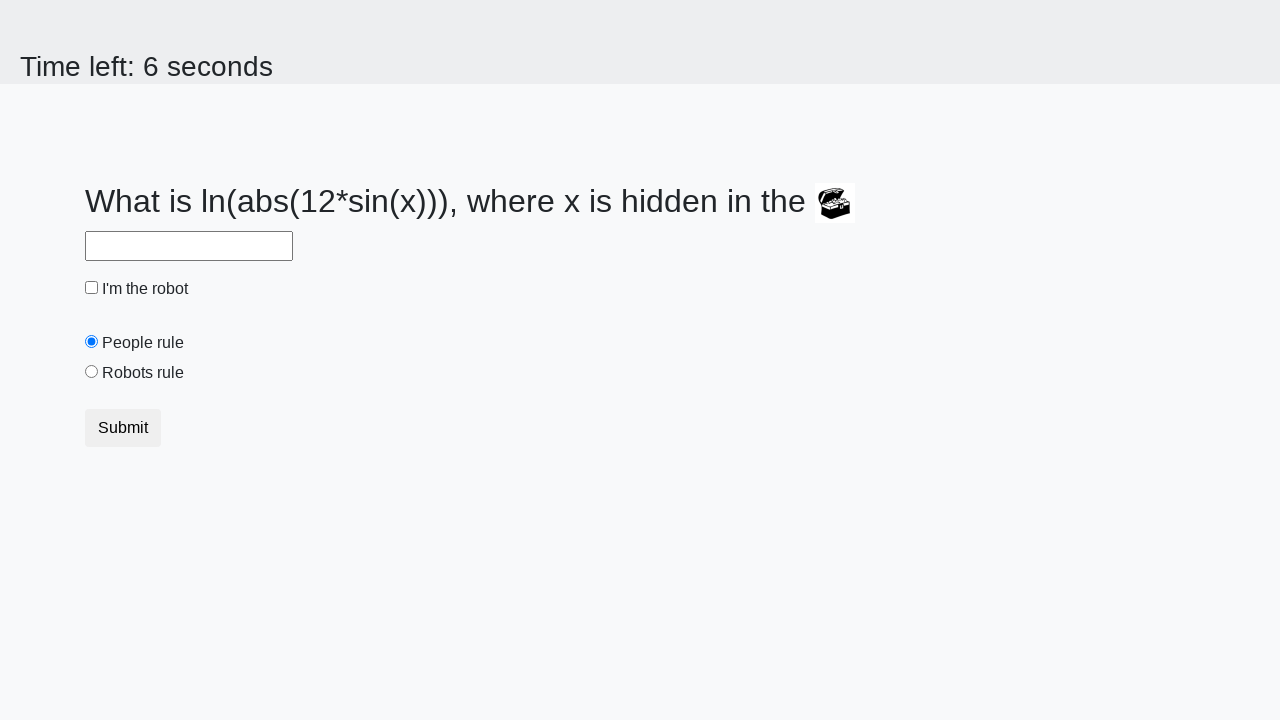